Tests that the counter displays the current number of todo items

Starting URL: https://demo.playwright.dev/todomvc

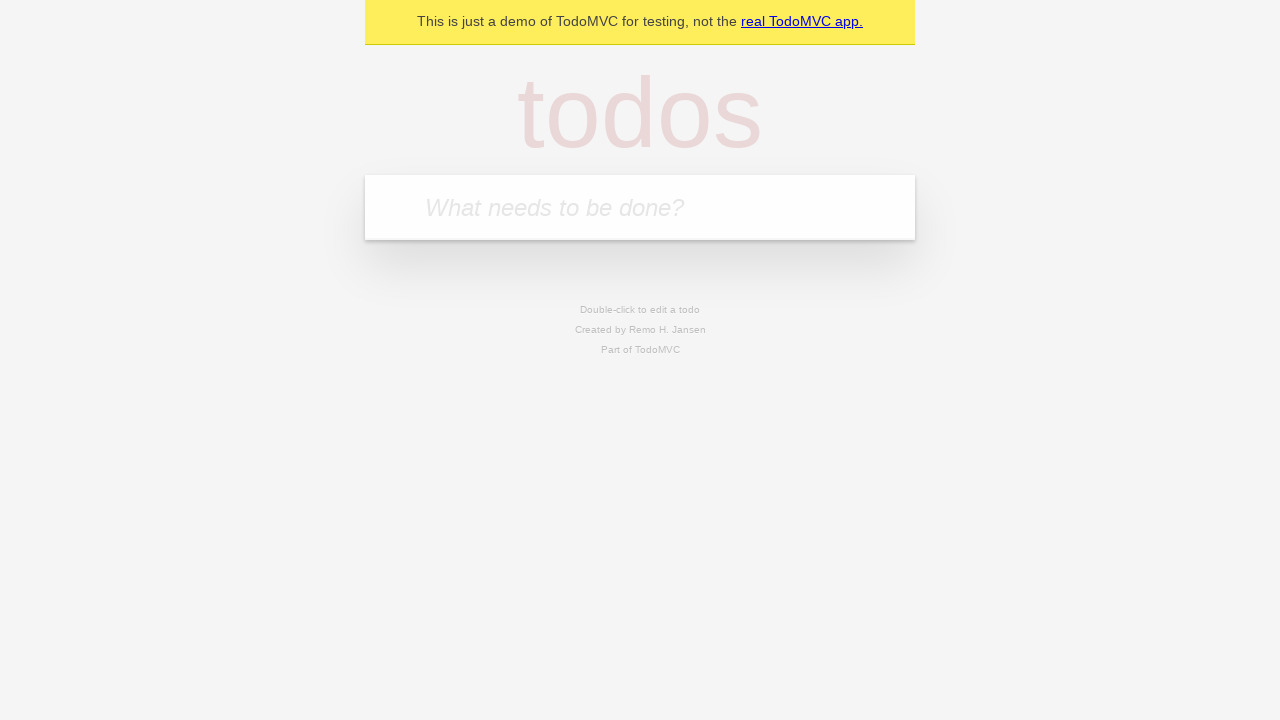

Located the 'What needs to be done?' input field
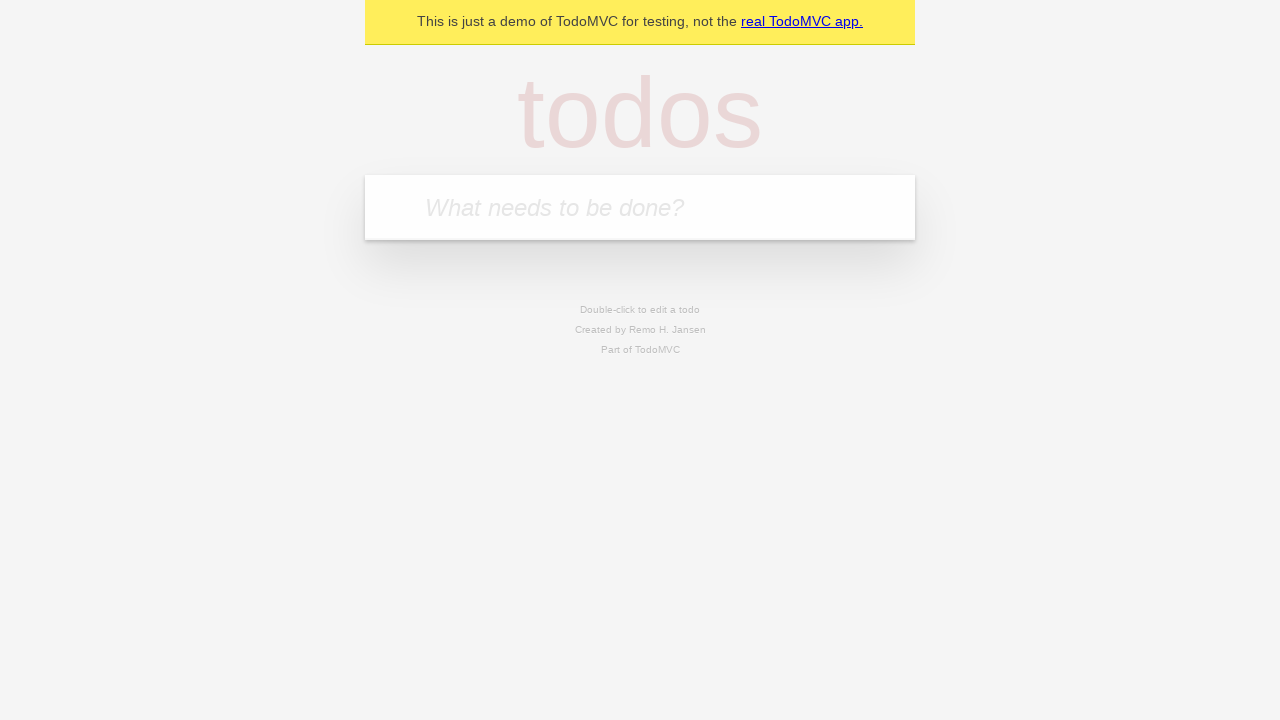

Filled first todo item 'buy some cheese' on internal:attr=[placeholder="What needs to be done?"i]
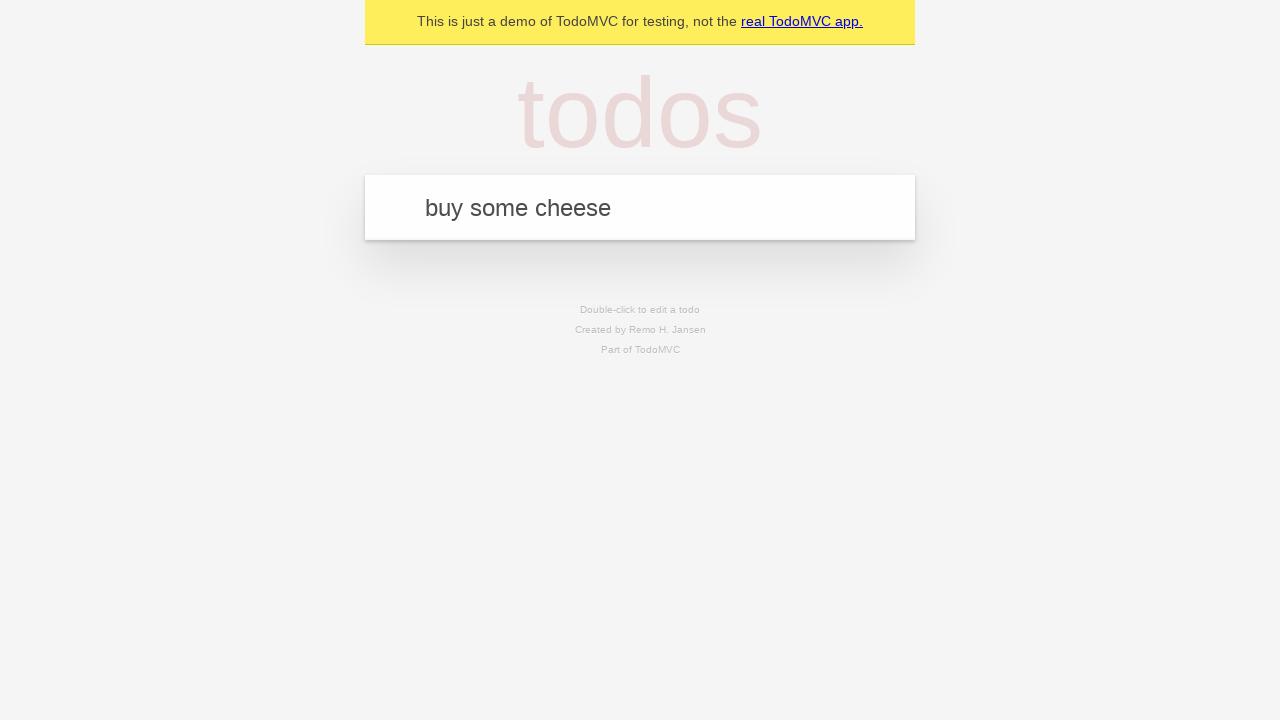

Pressed Enter to add first todo item on internal:attr=[placeholder="What needs to be done?"i]
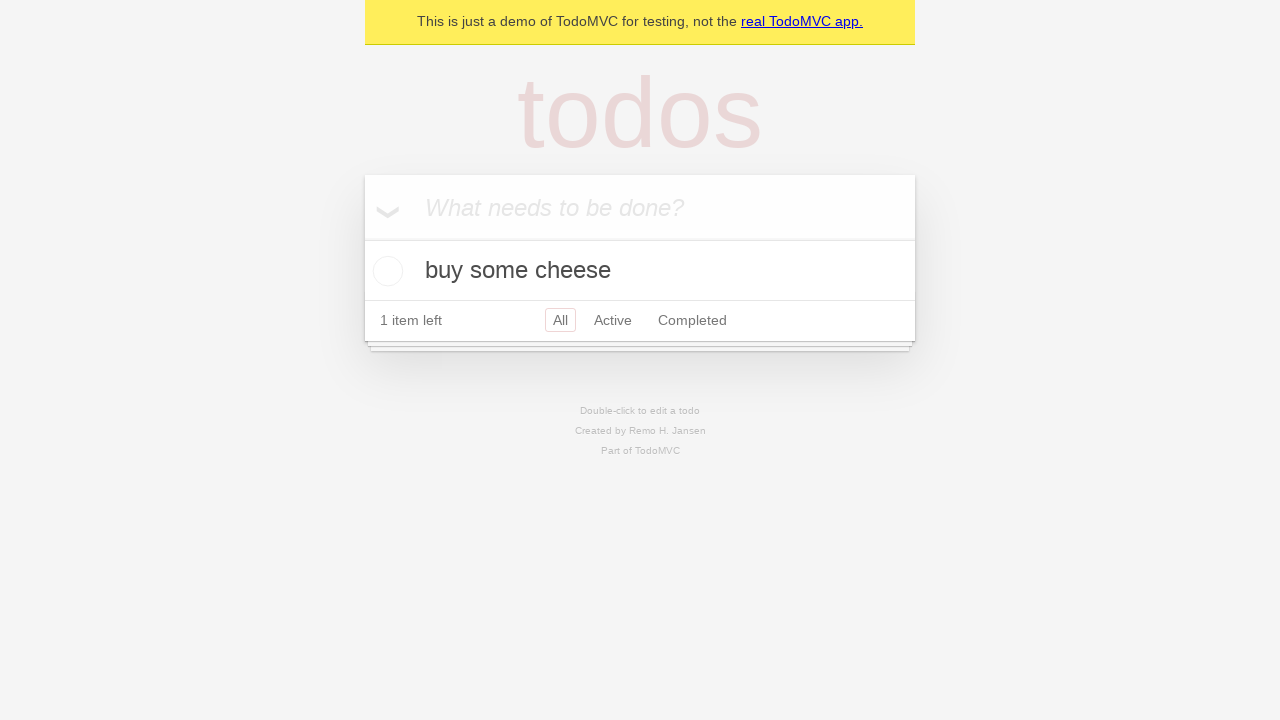

Todo counter element loaded, showing 1 item
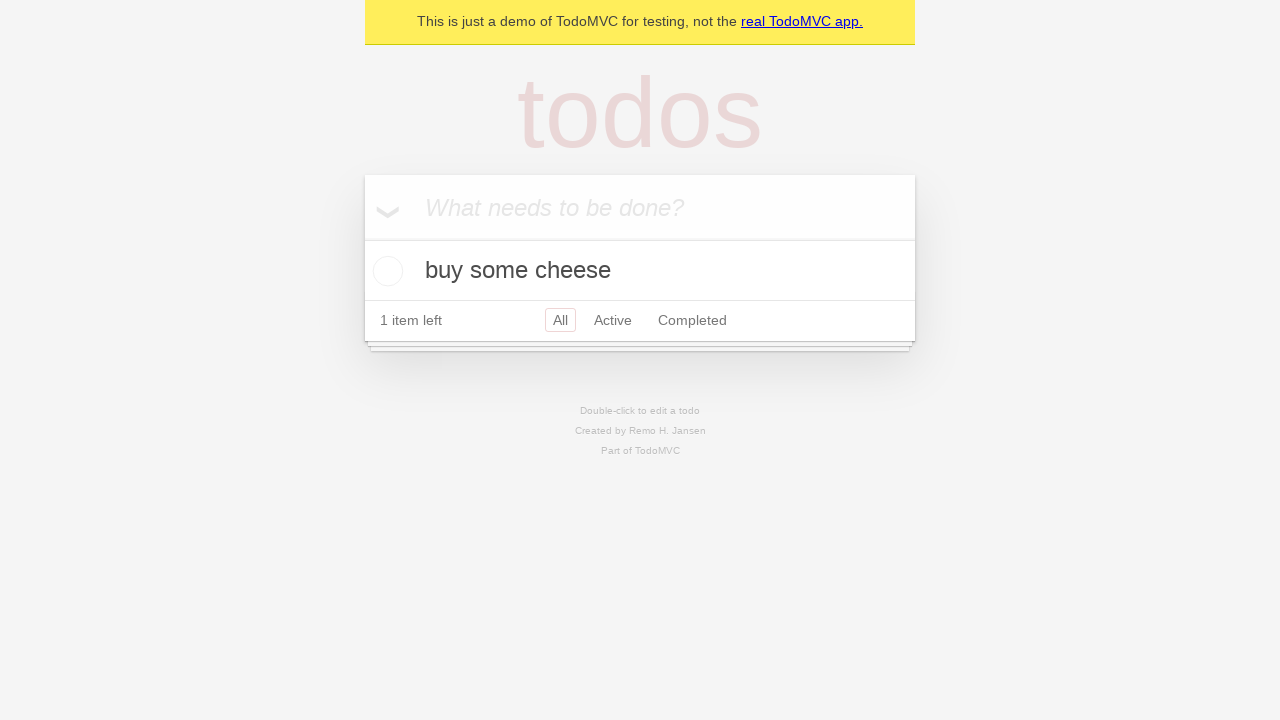

Filled second todo item 'feed the cat' on internal:attr=[placeholder="What needs to be done?"i]
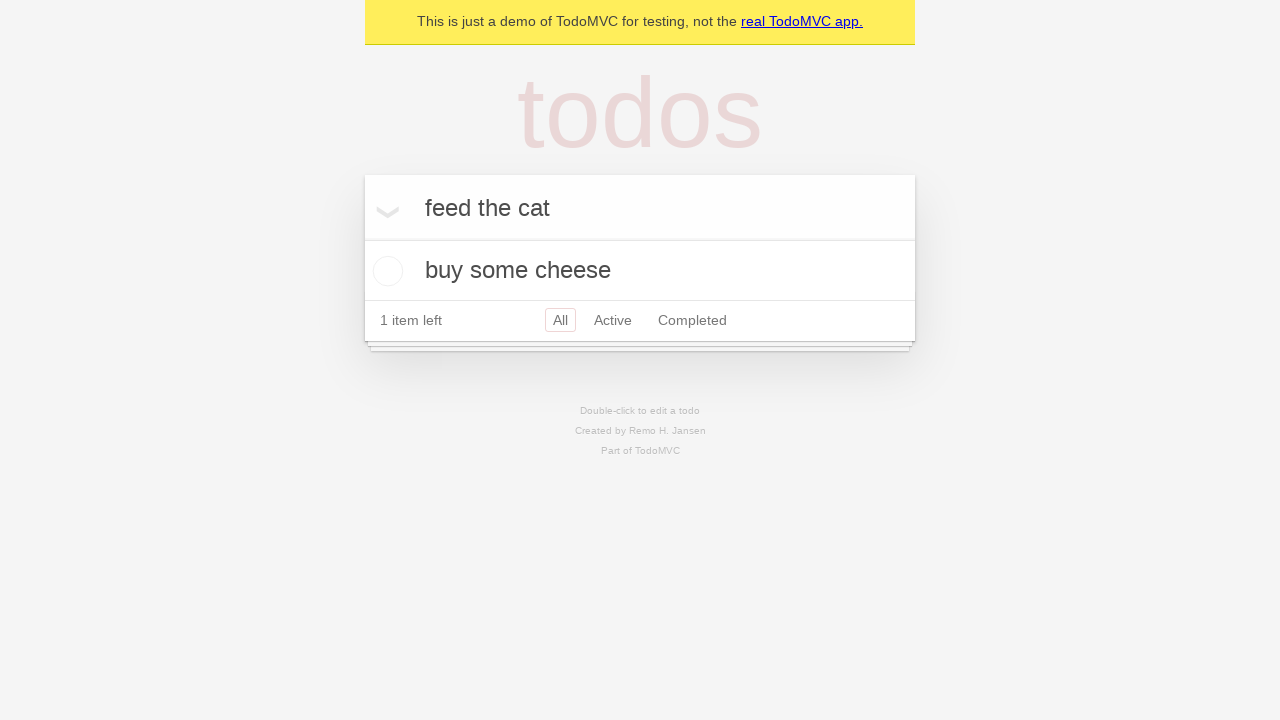

Pressed Enter to add second todo item on internal:attr=[placeholder="What needs to be done?"i]
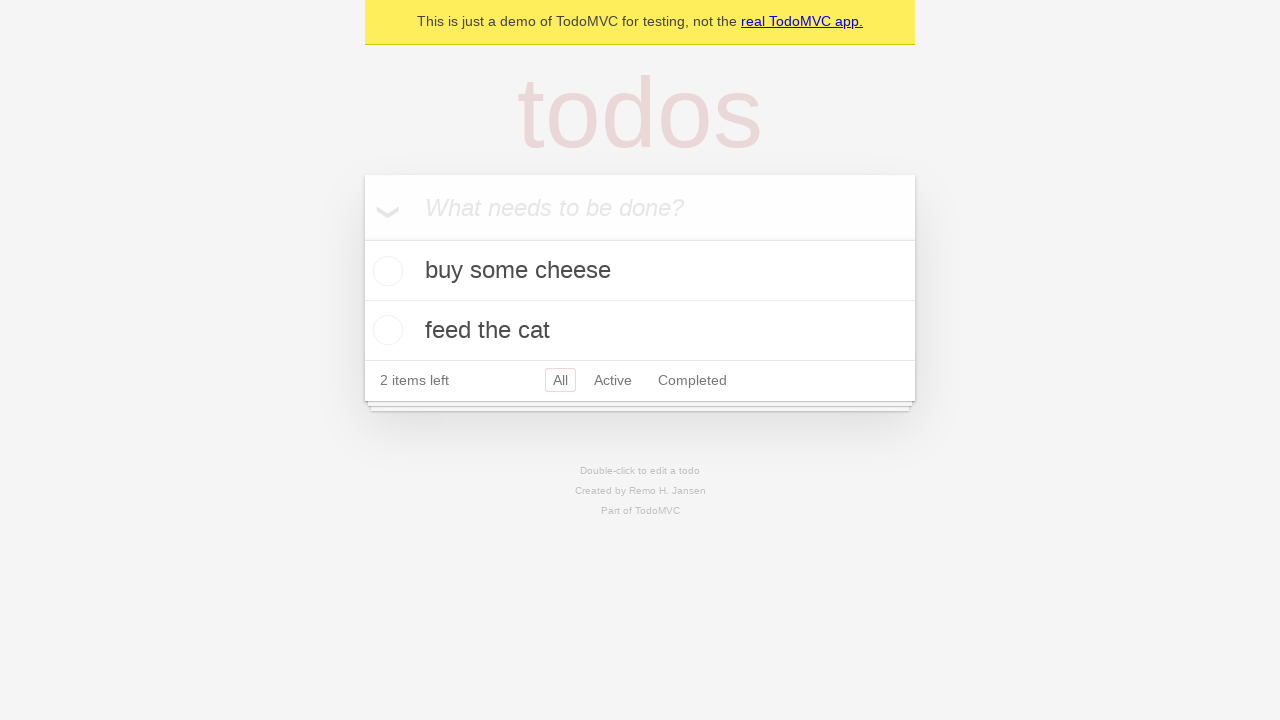

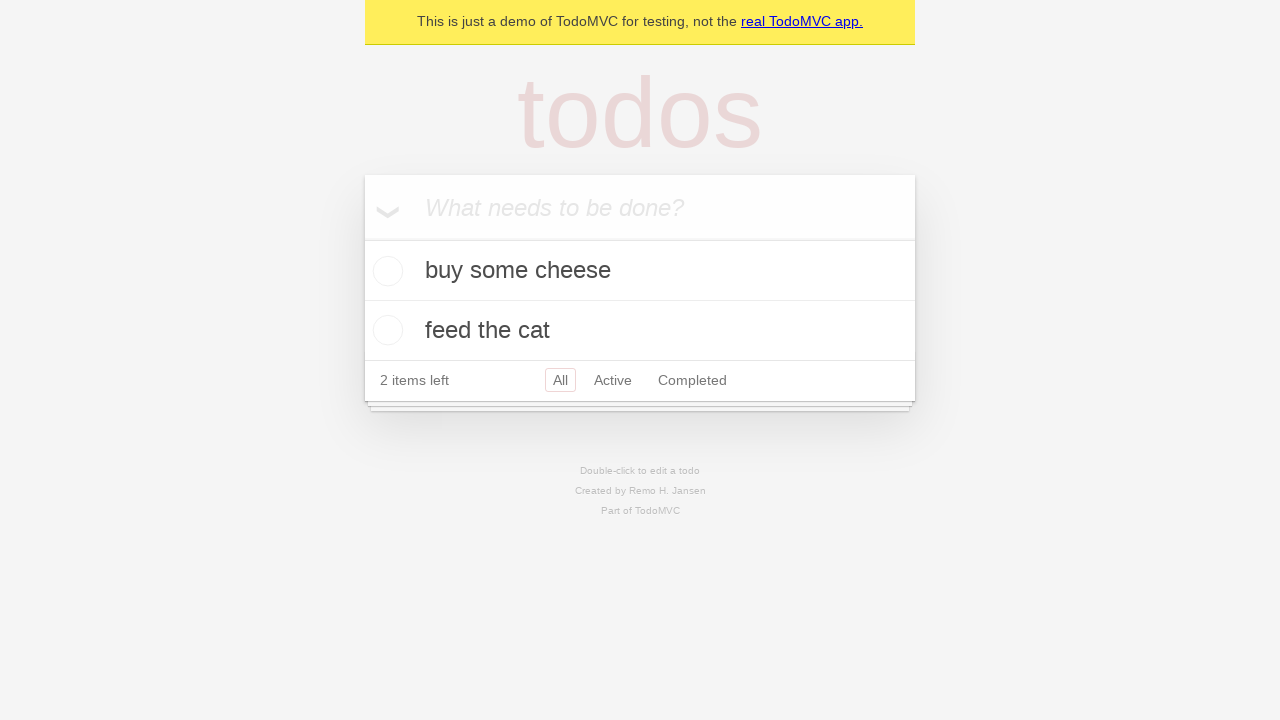